Tests an explicit wait scenario where the script waits for a price to become $100, clicks a book button, reads a value from the page, calculates a mathematical formula result, enters it into an answer field, and submits.

Starting URL: http://suninjuly.github.io/explicit_wait2.html

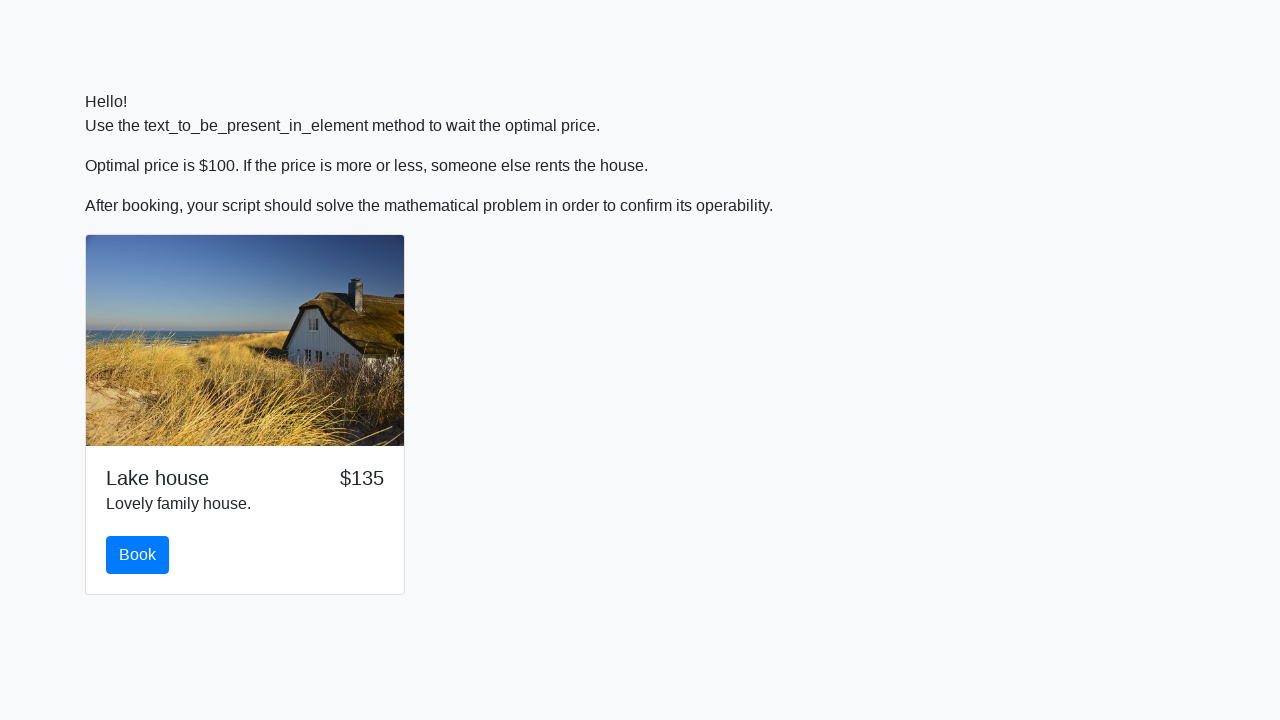

Waited for price element to show $100
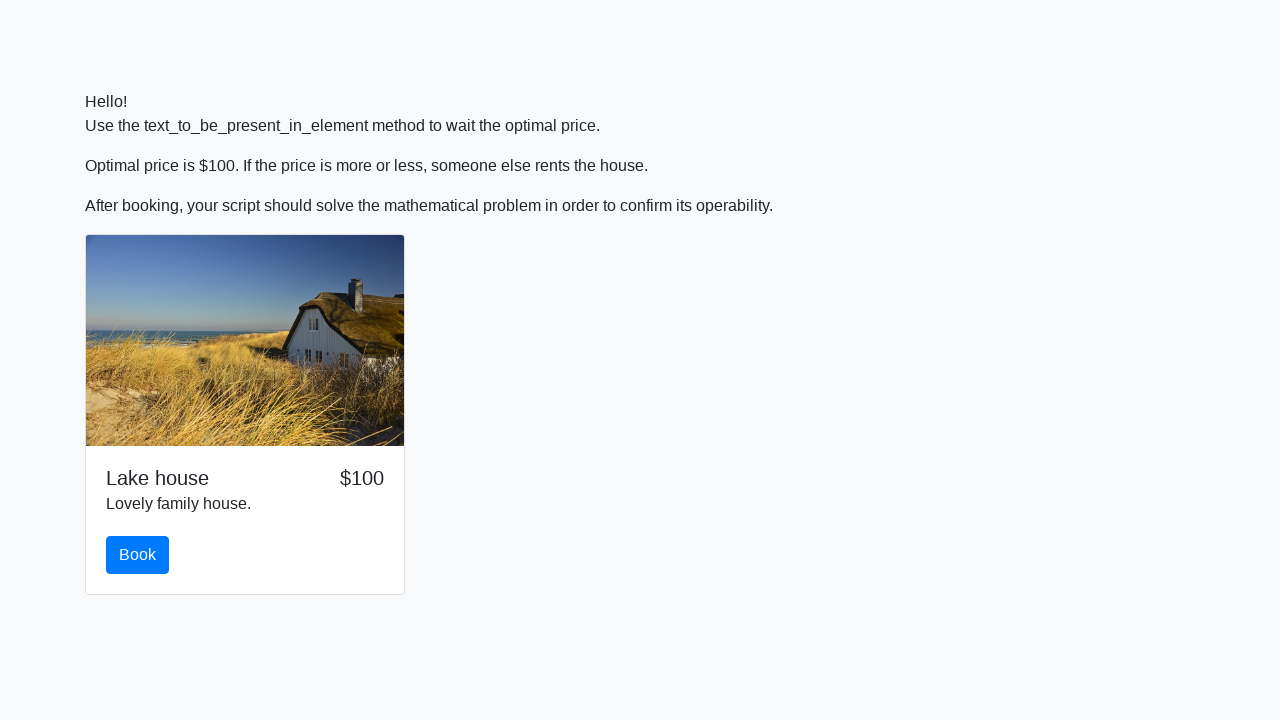

Book button became visible
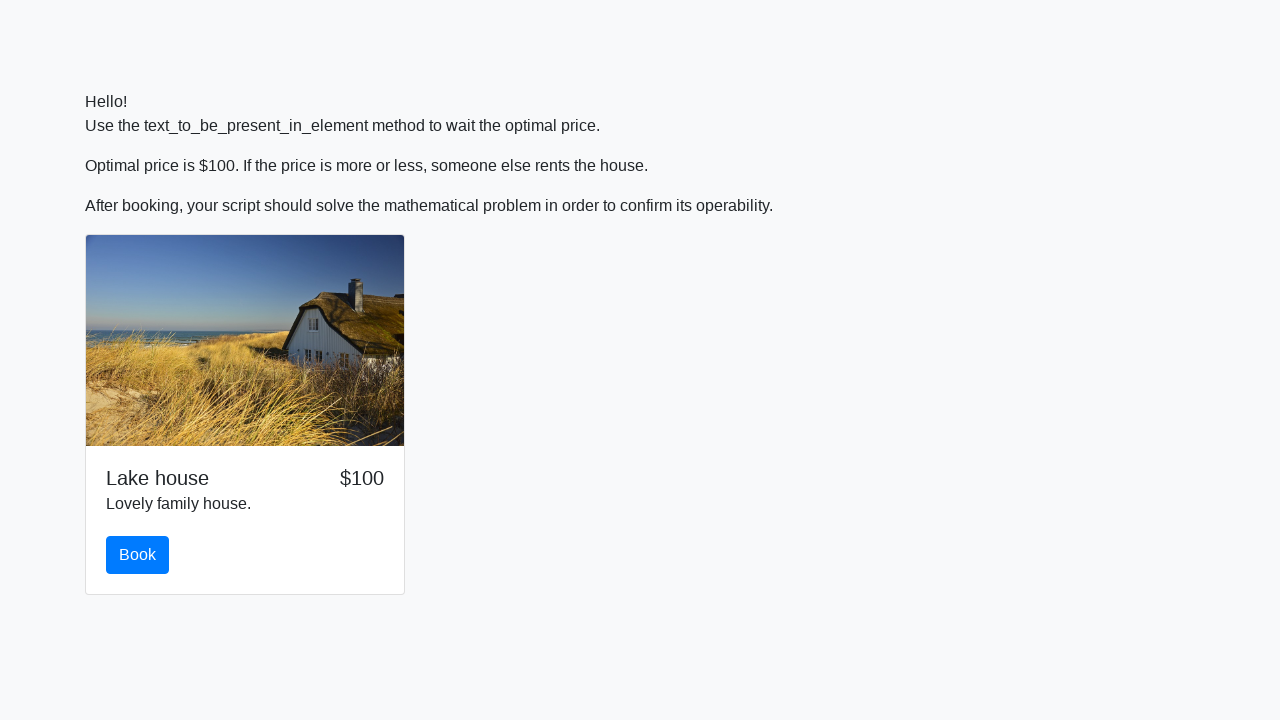

Clicked book button at (138, 555) on #book
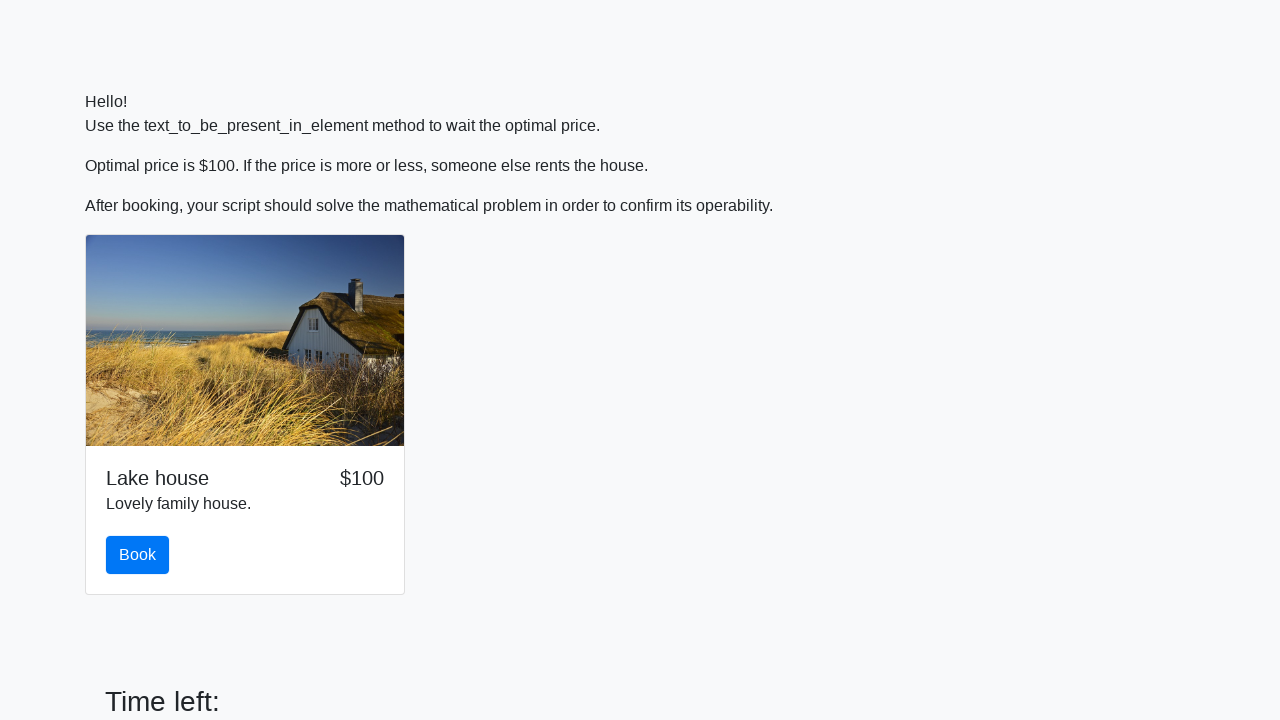

Retrieved input value from page
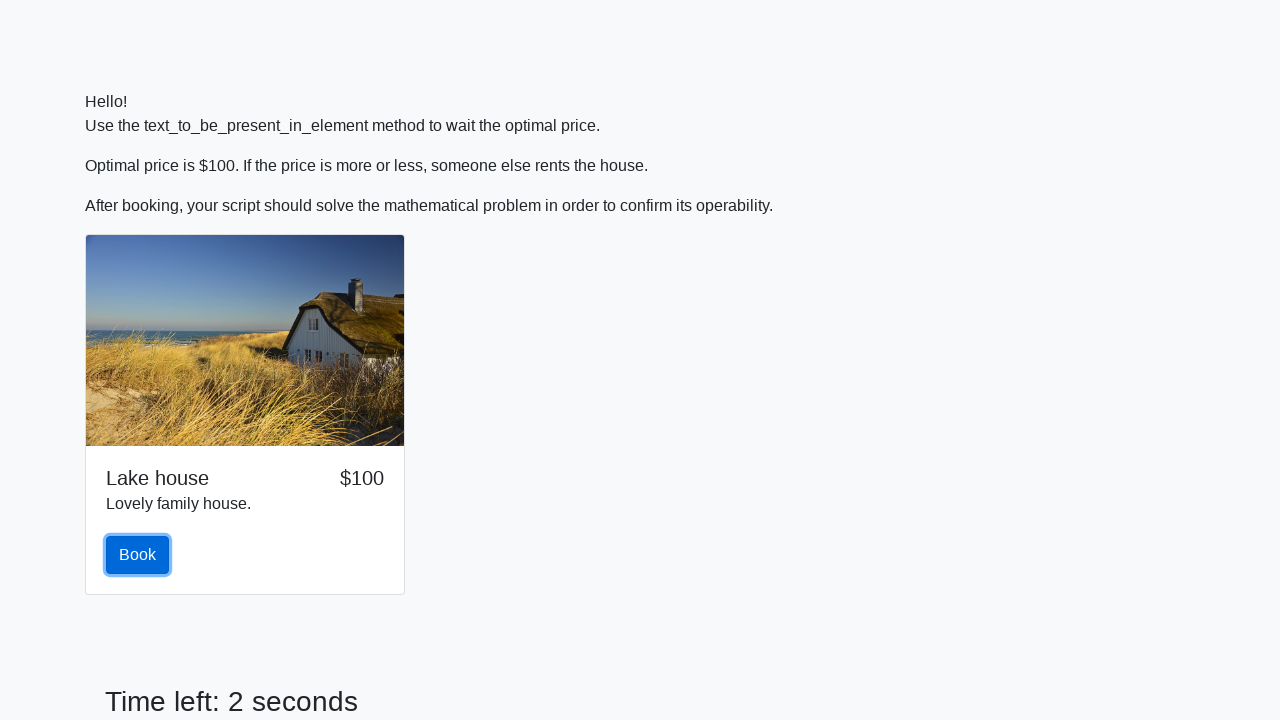

Calculated formula result: 2.2063057533706516
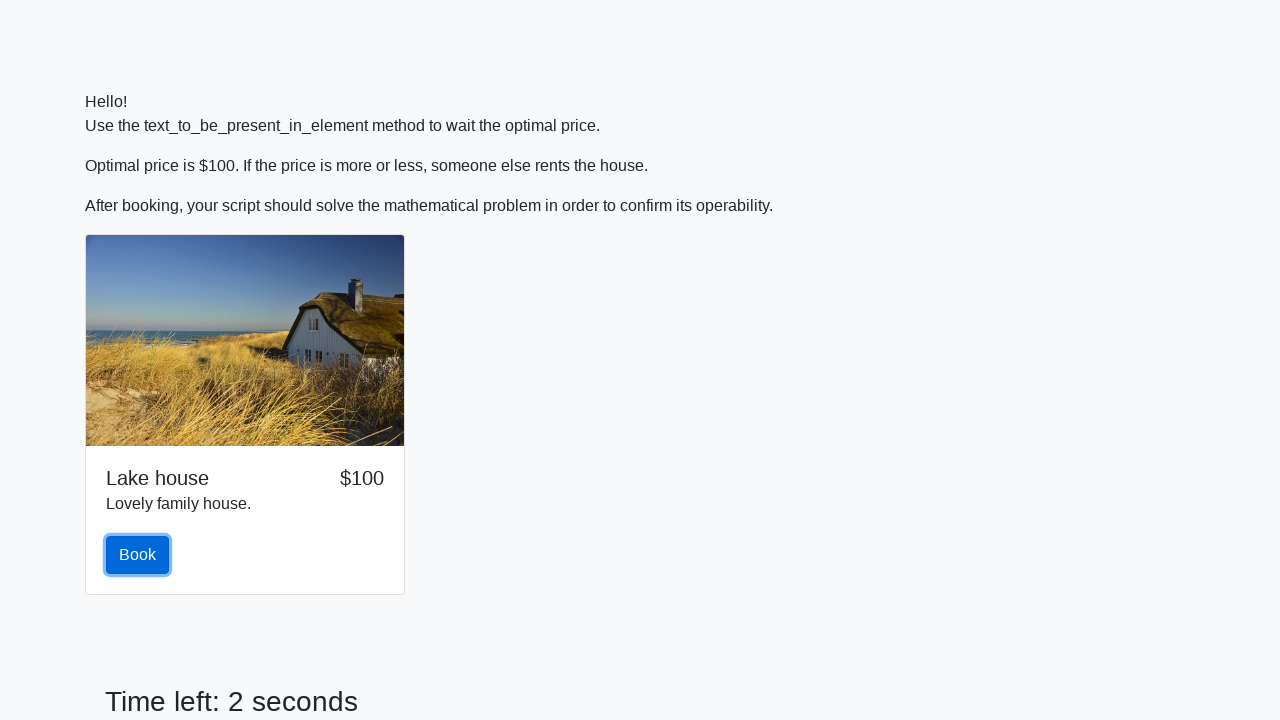

Scrolled down by 10 pixels
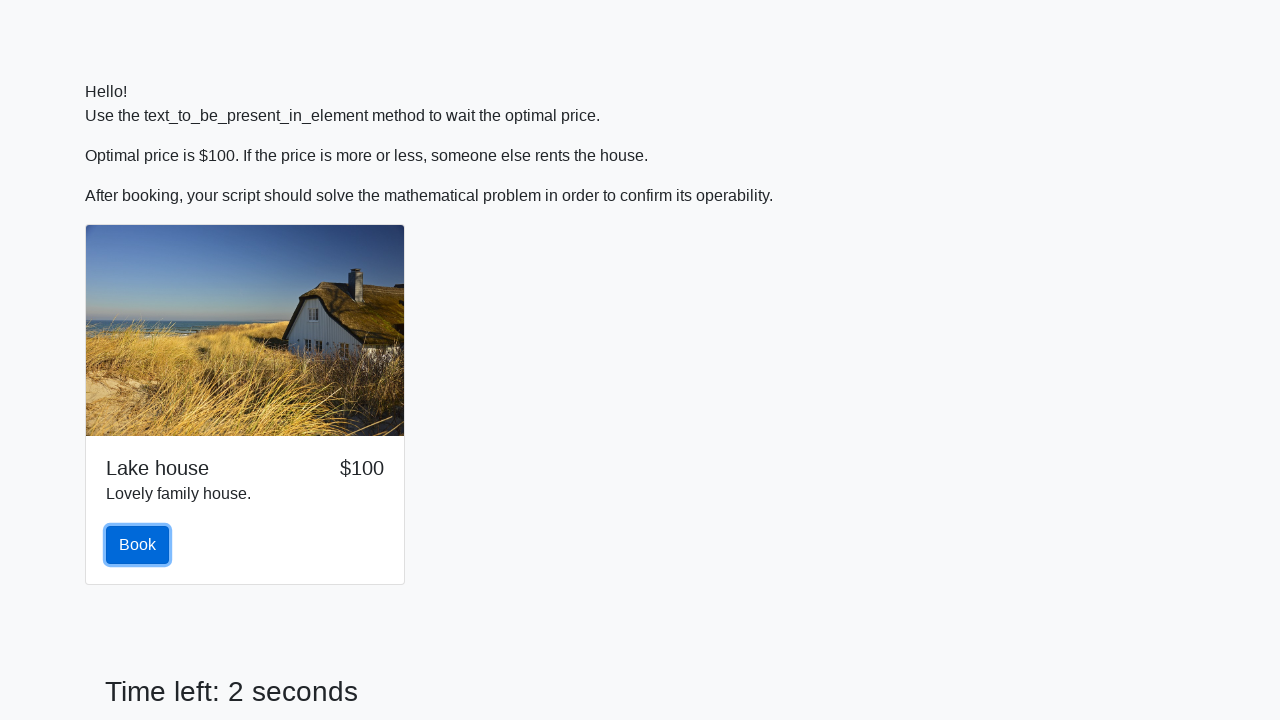

Entered calculated answer '2.2063057533706516' into answer field on #answer
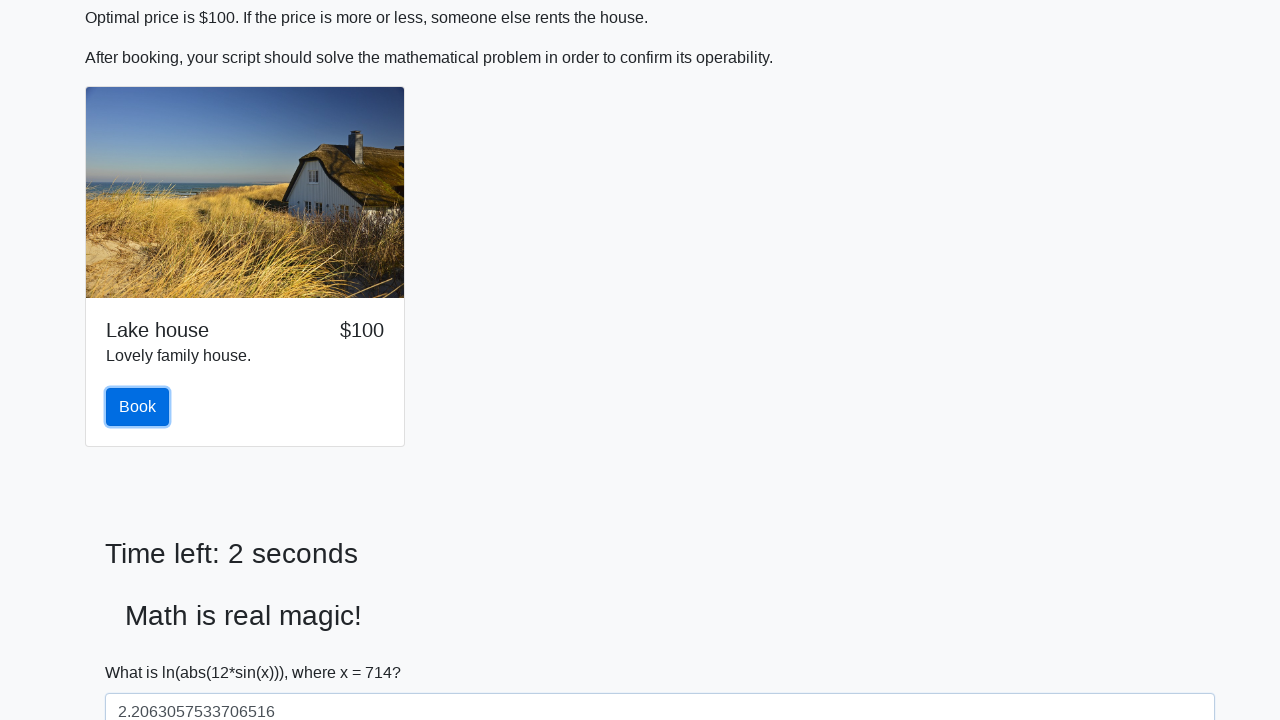

Clicked solve button to submit at (143, 651) on #solve
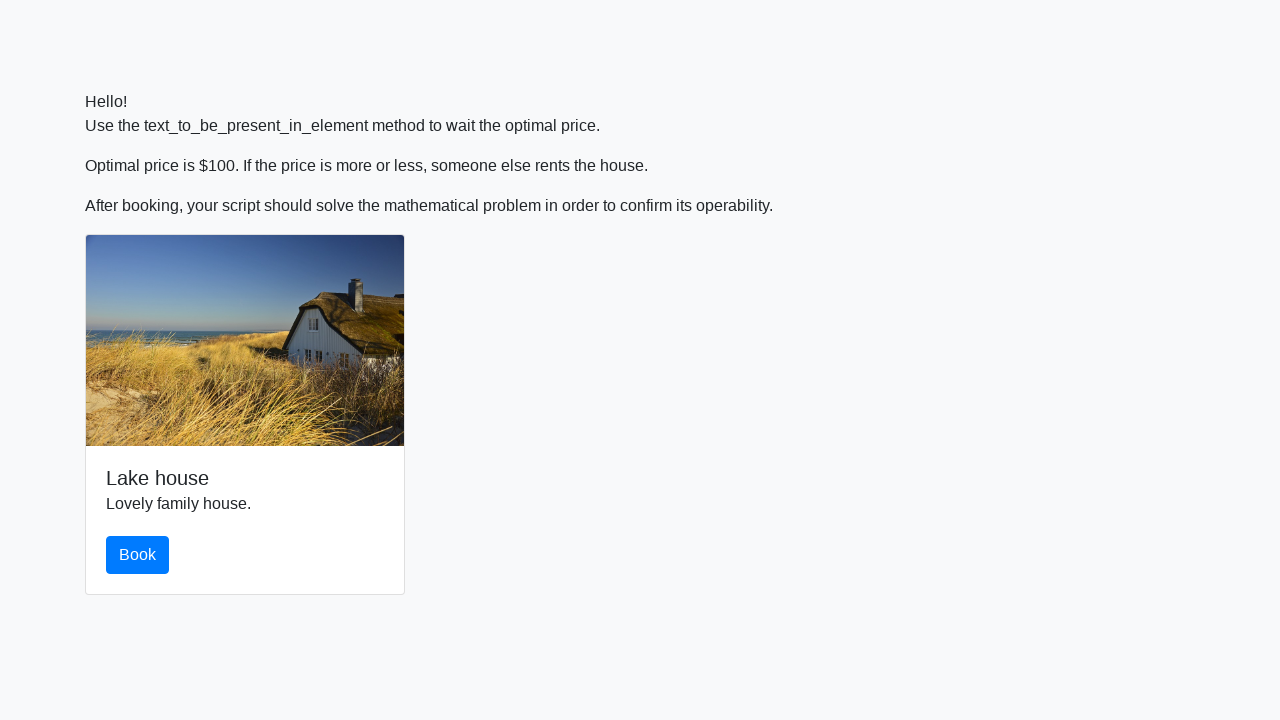

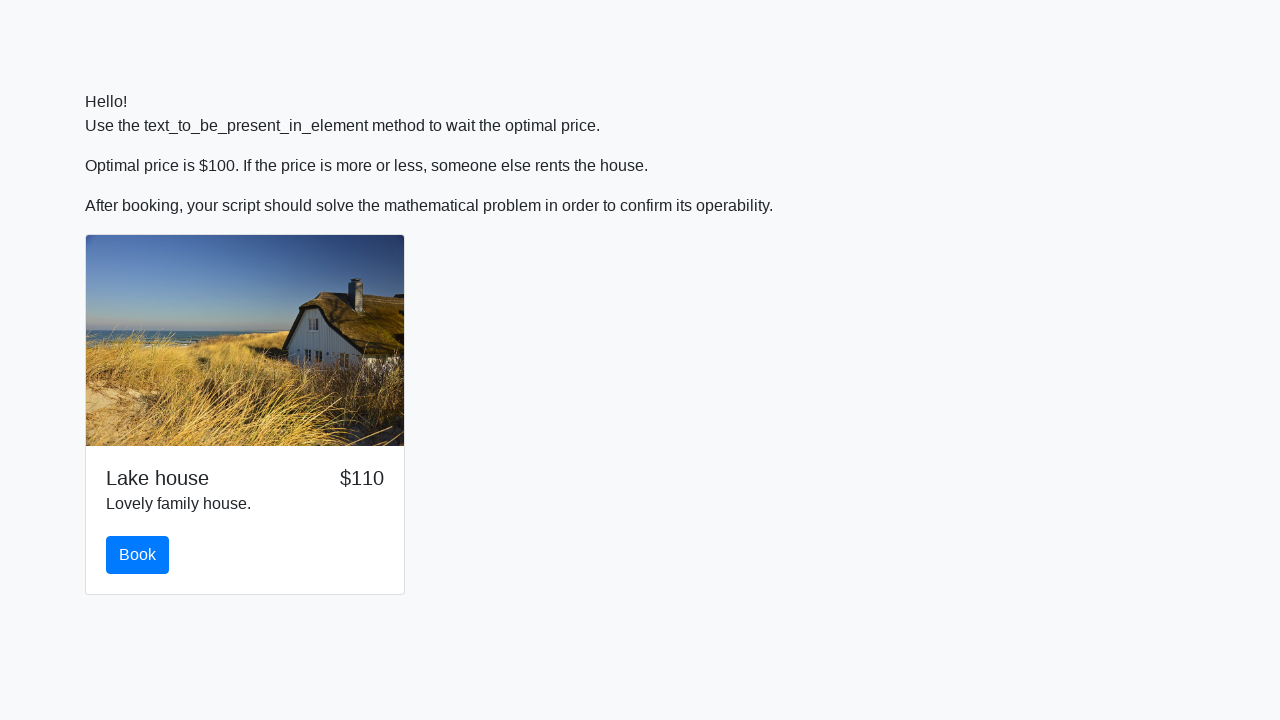